Navigates to an automation practice page and interacts with a web table to verify its structure and content

Starting URL: https://rahulshettyacademy.com/AutomationPractice/

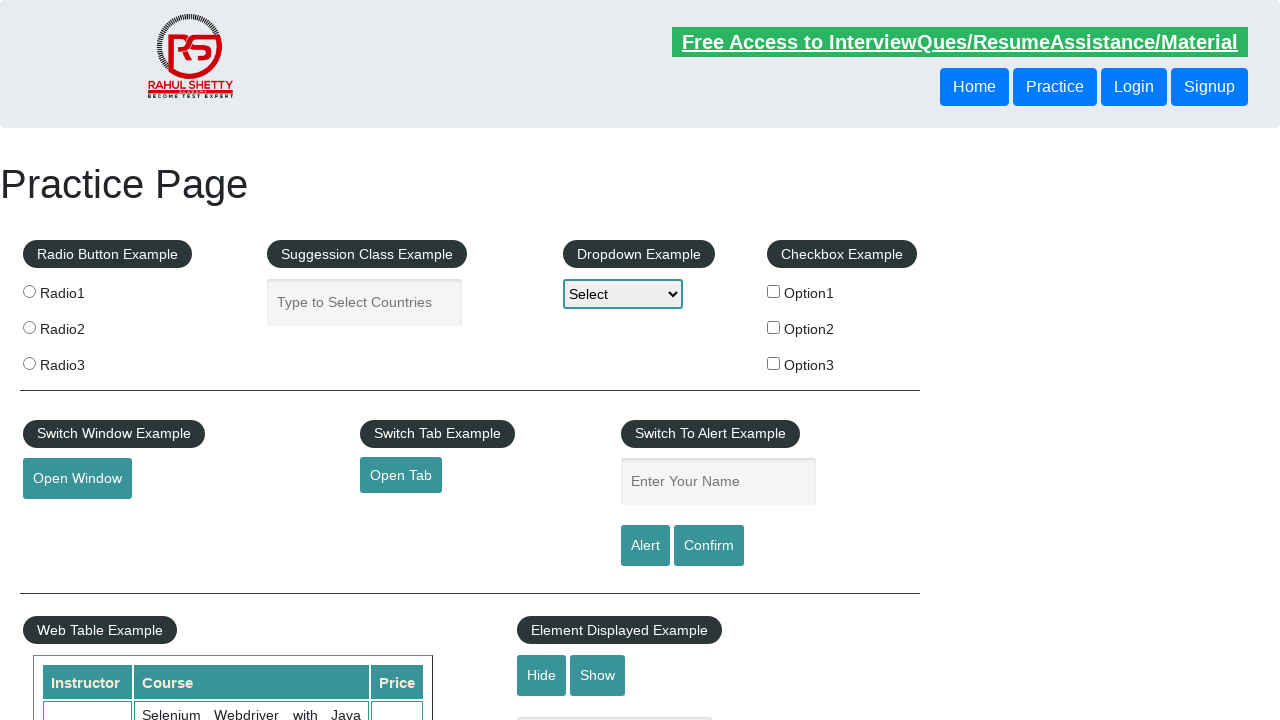

Product table loaded successfully
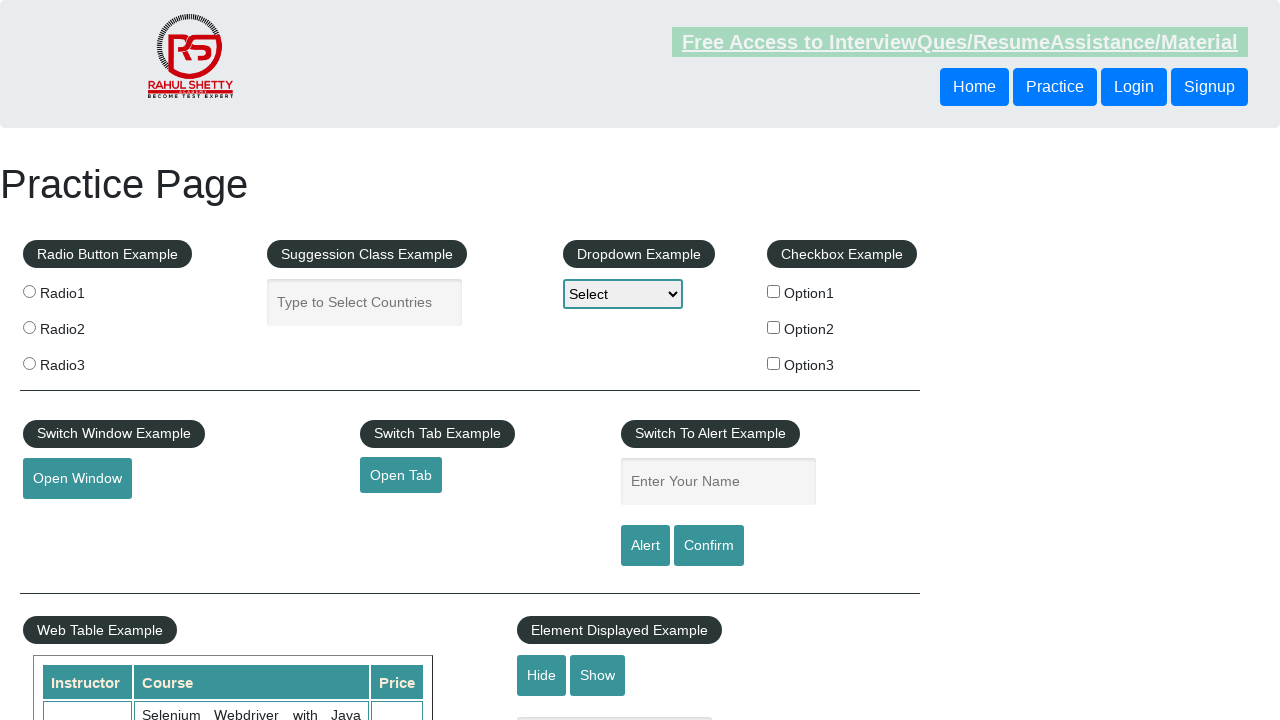

Located product table element
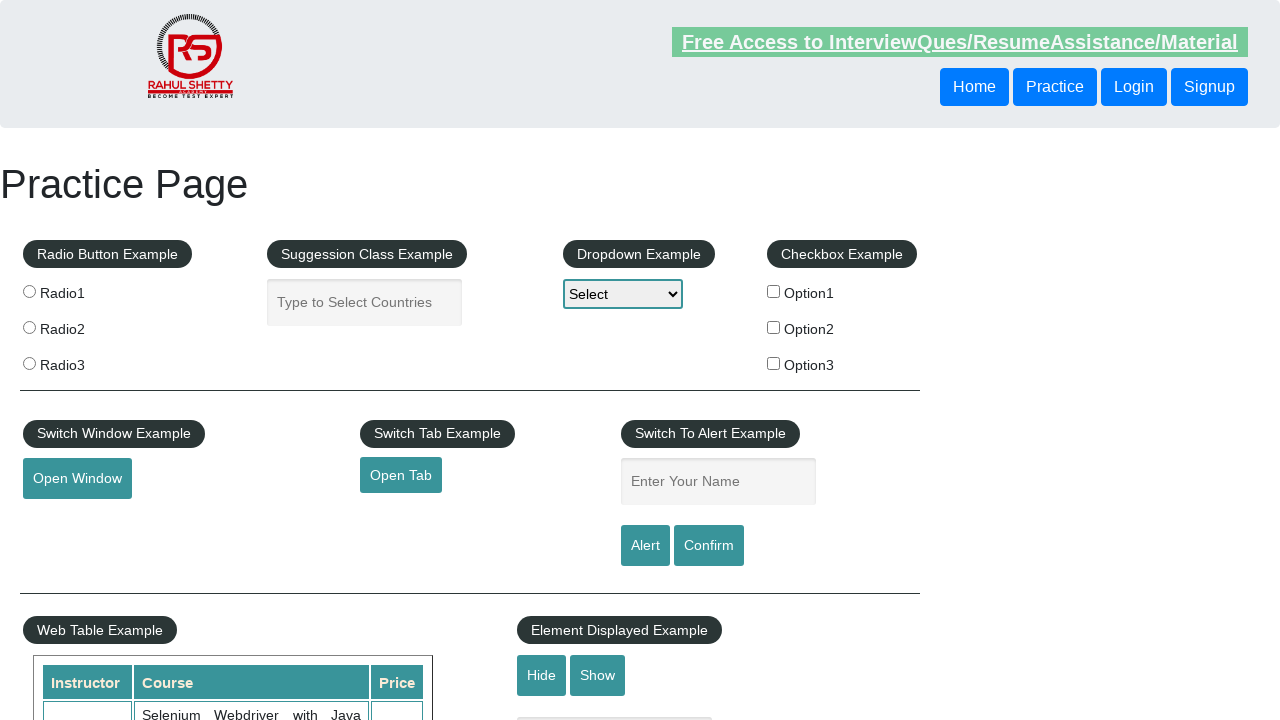

First table row is present
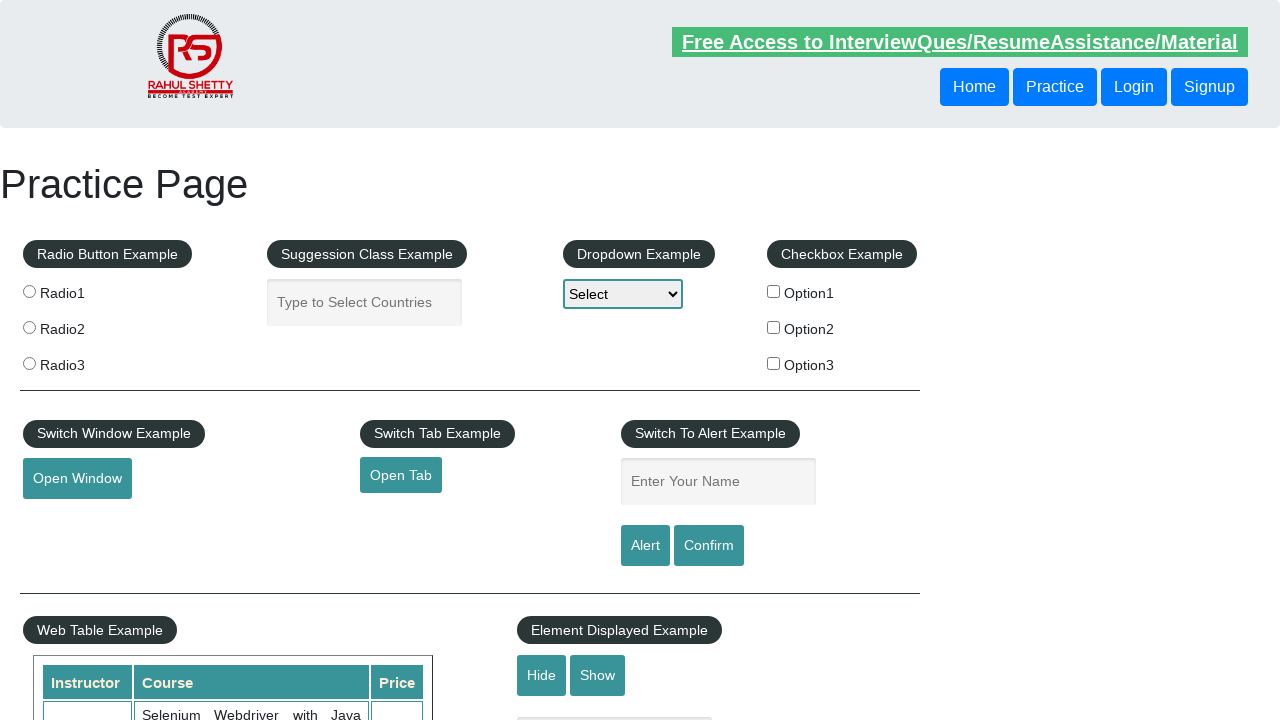

Table header element is present
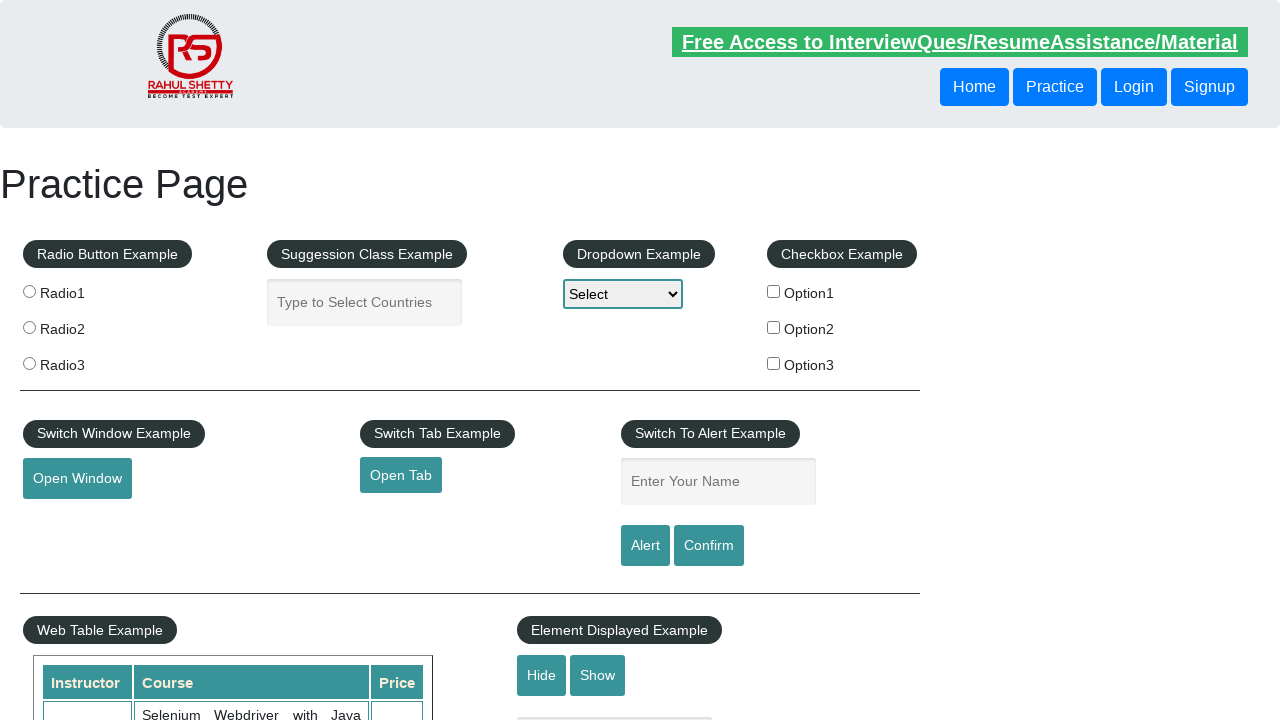

Located second table row
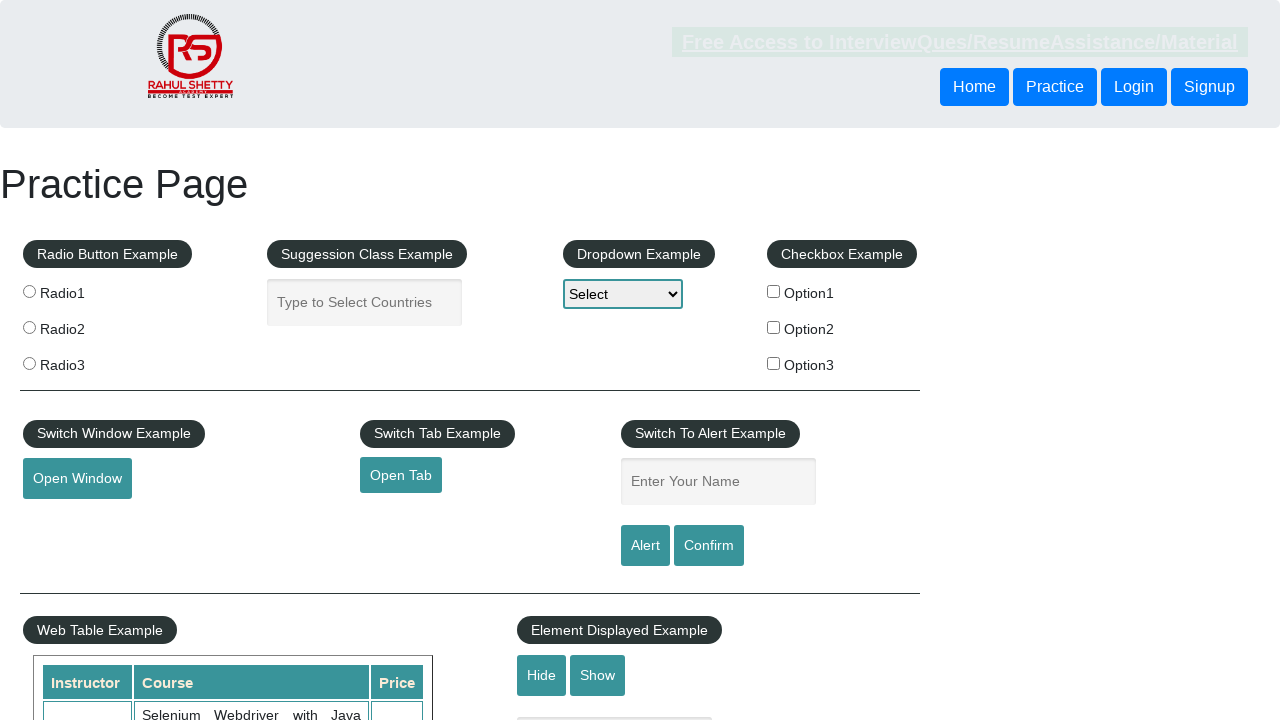

First cell in second row is accessible
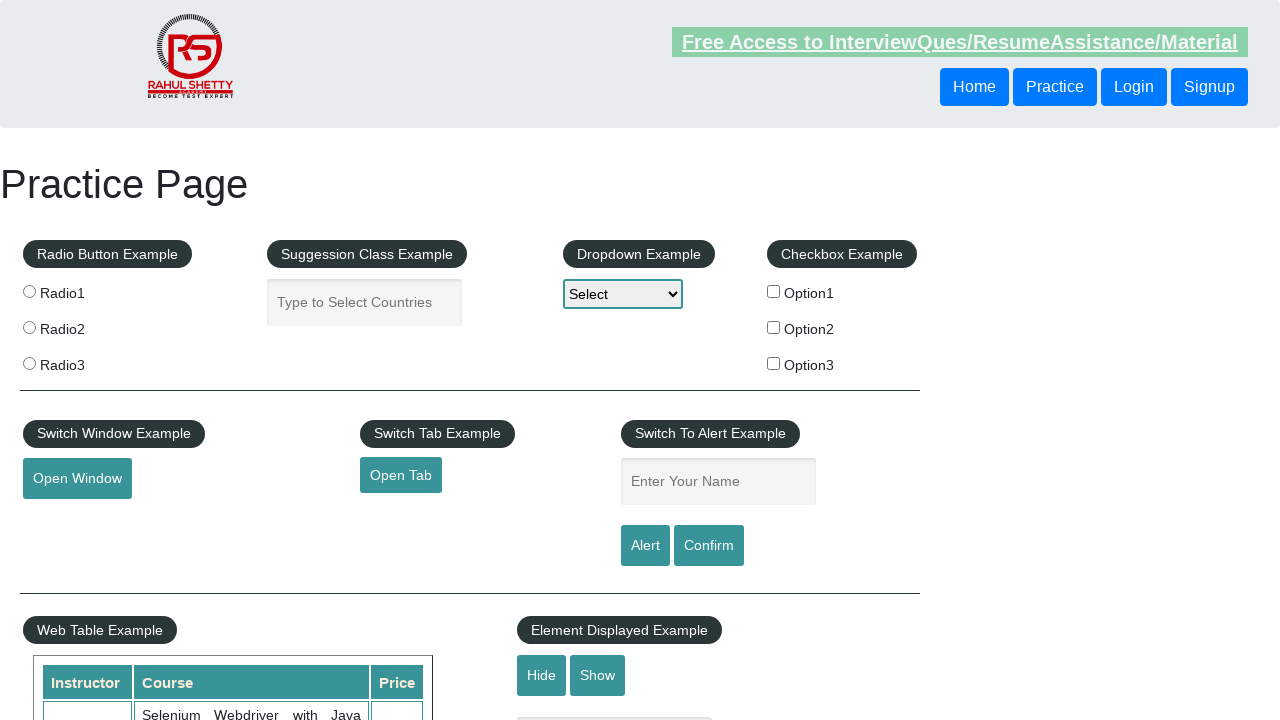

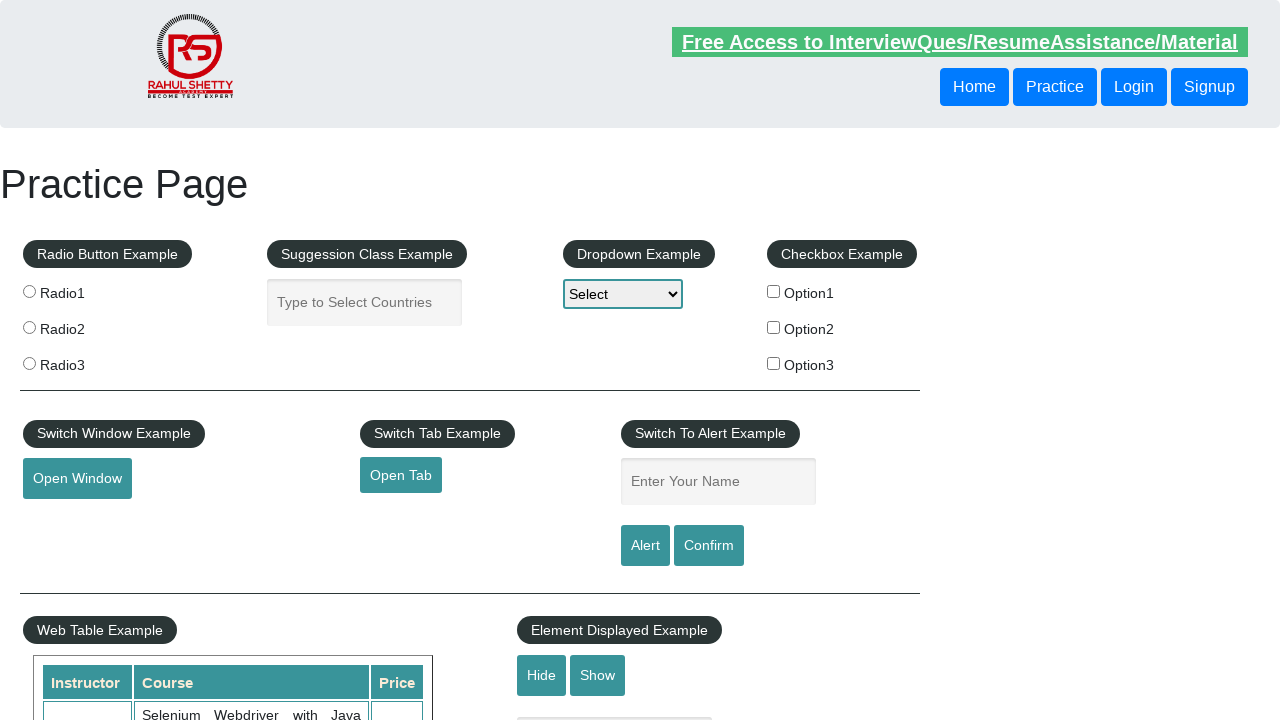